Automates the Zetamac arithmetic game by clicking the start button, reading math equations displayed on screen, calculating the answers, and entering them into the input field for a limited number of rounds.

Starting URL: https://arithmetic.zetamac.com/

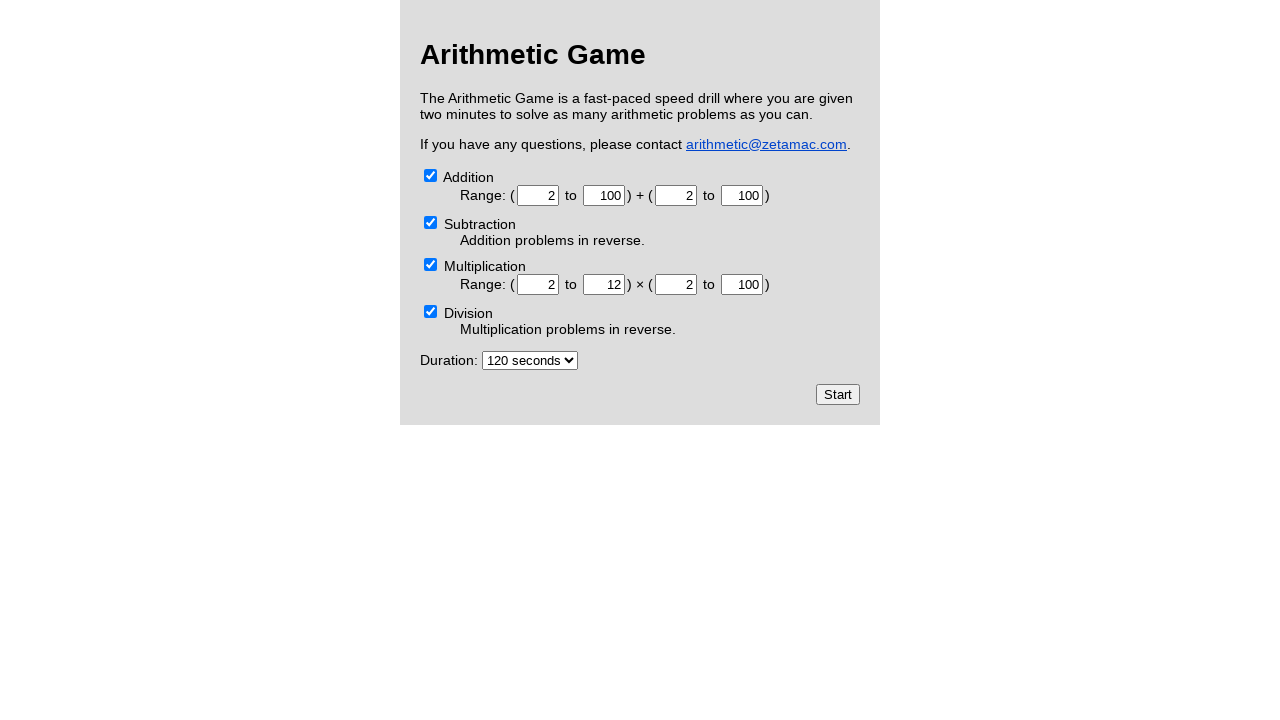

Clicked start button to begin the arithmetic game at (838, 394) on input[type="submit"]
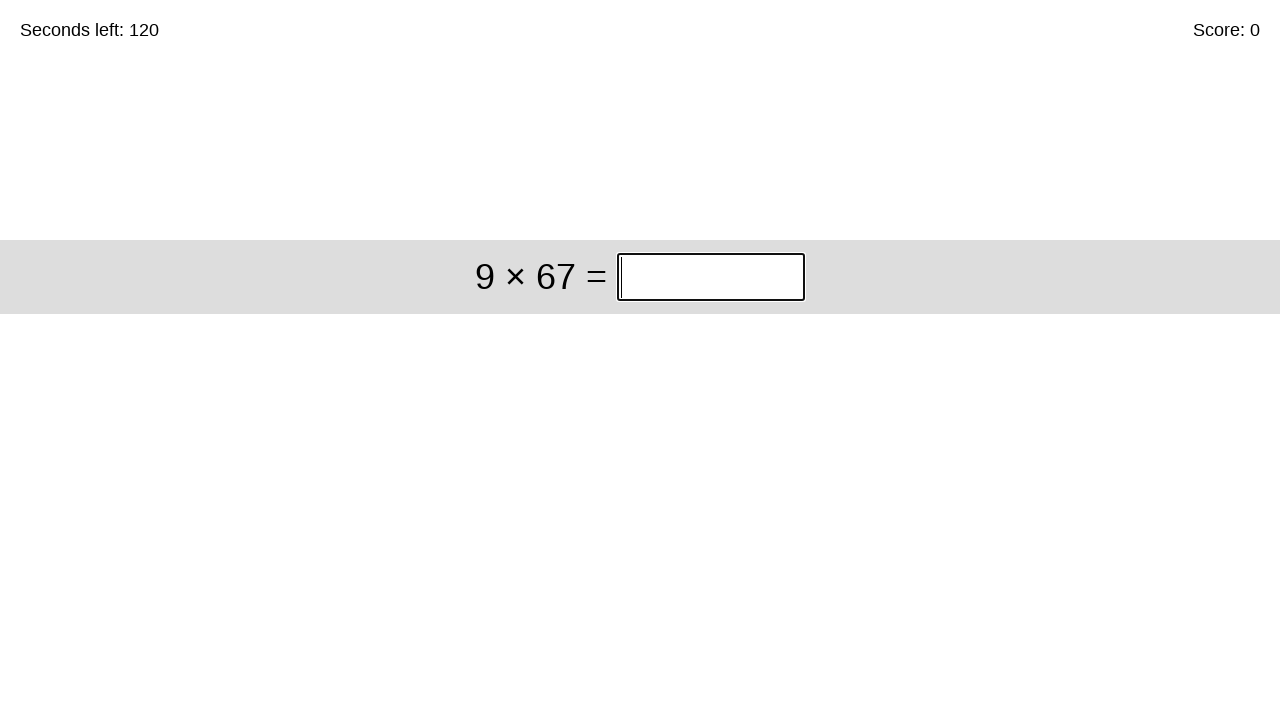

Game interface loaded and input field is visible
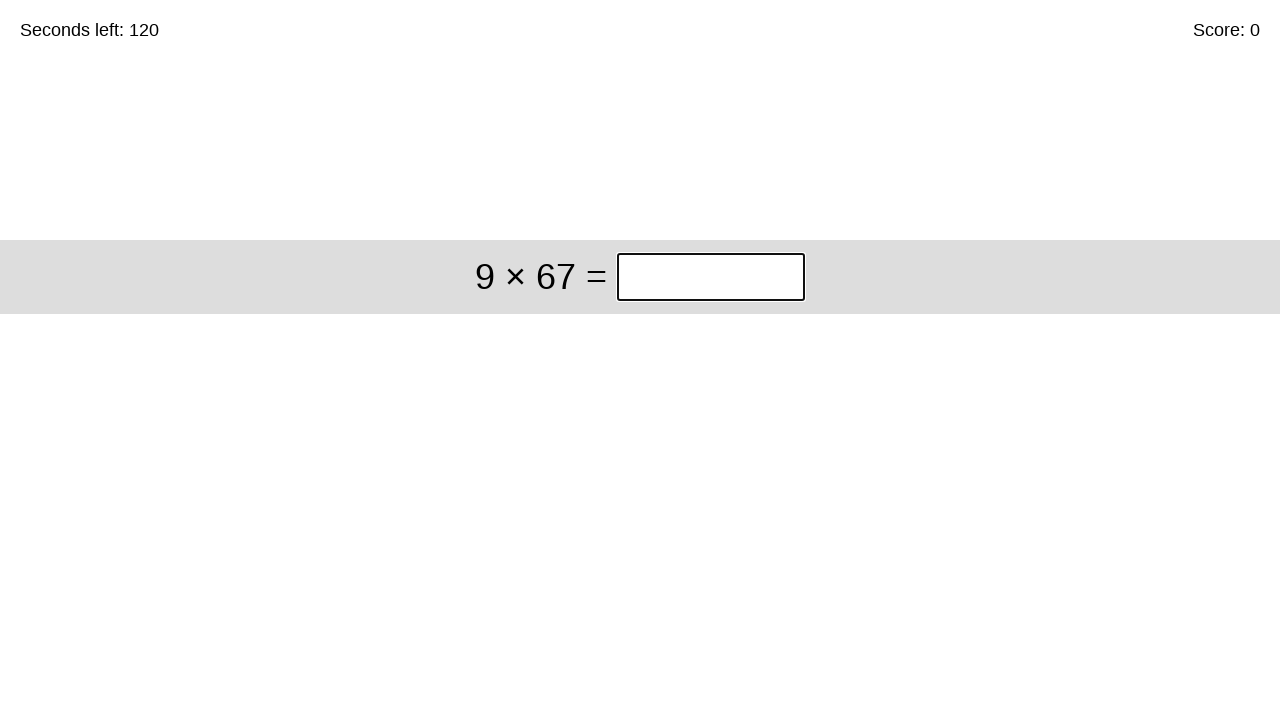

Retrieved equation from screen: Seconds left: 120
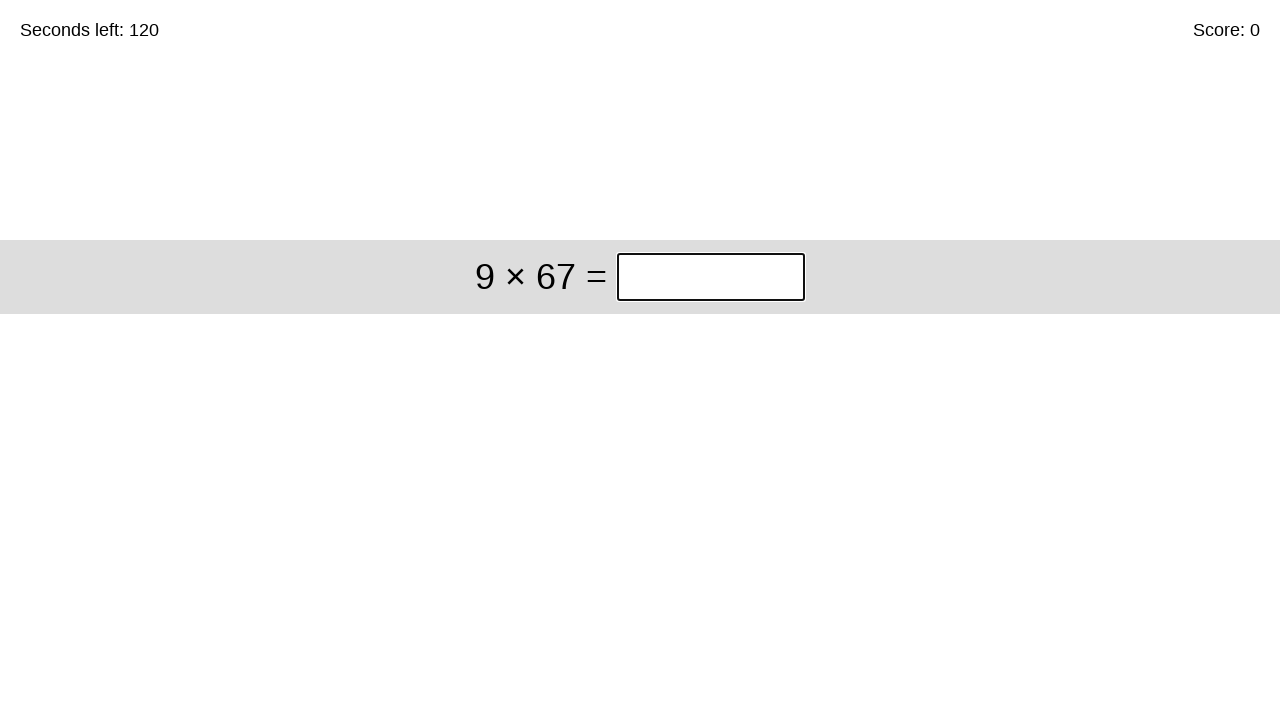

Retrieved equation from screen: Seconds left: 120
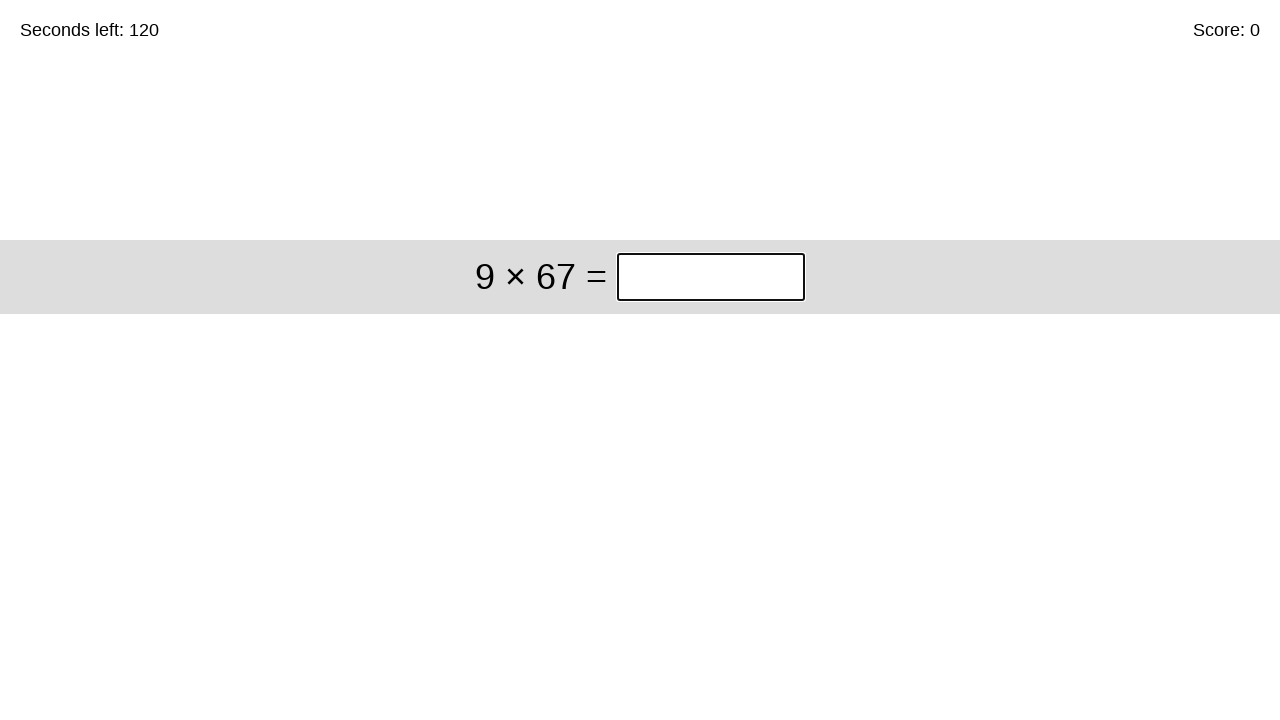

Retrieved equation from screen: Seconds left: 120
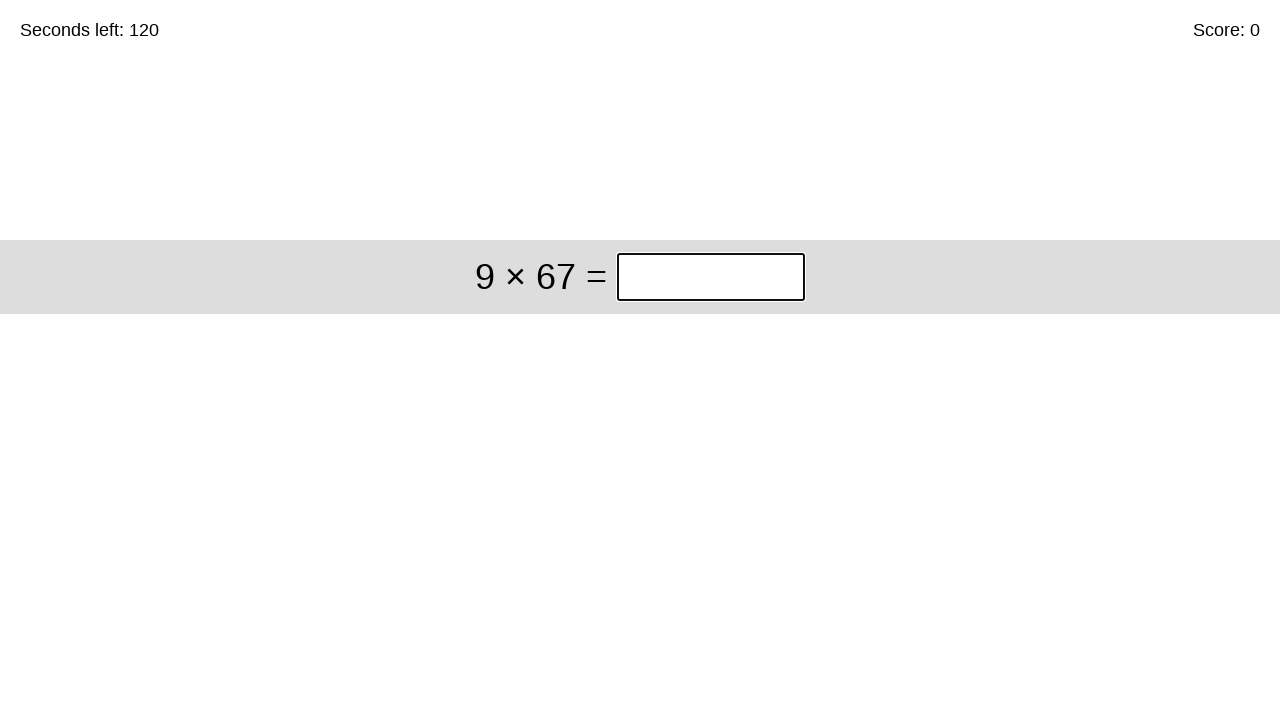

Retrieved equation from screen: Seconds left: 120
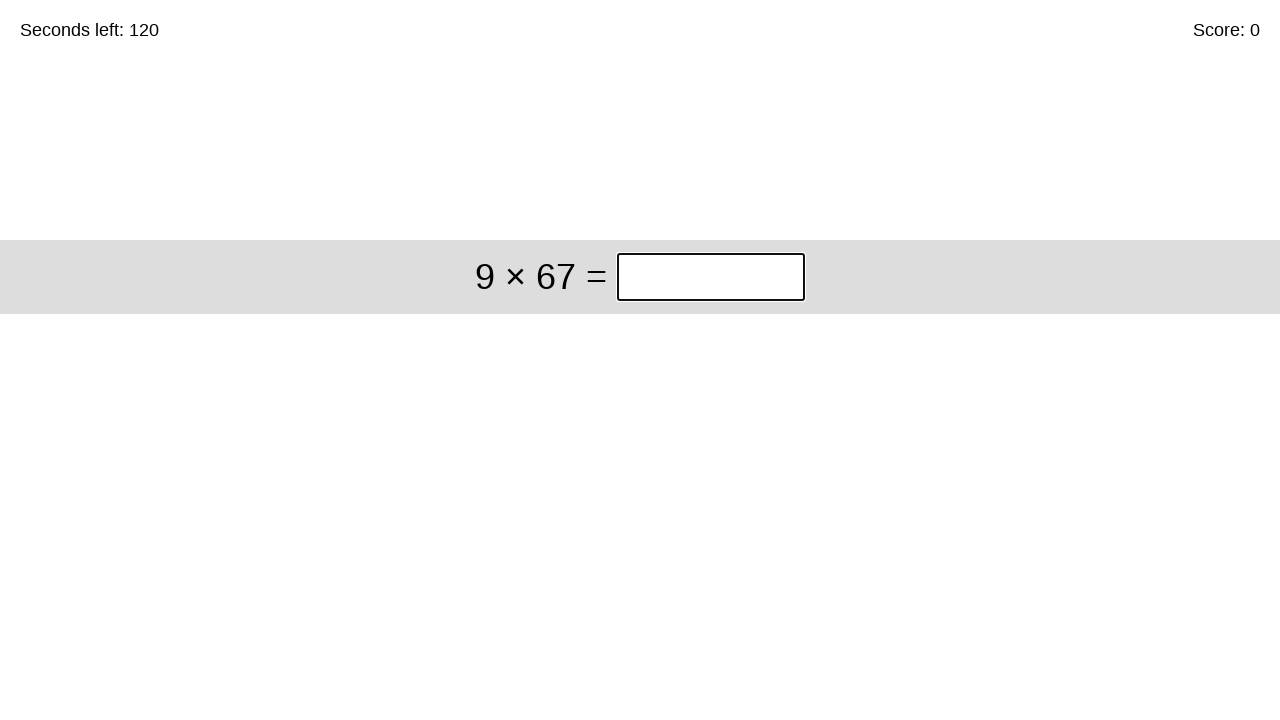

Retrieved equation from screen: Seconds left: 120
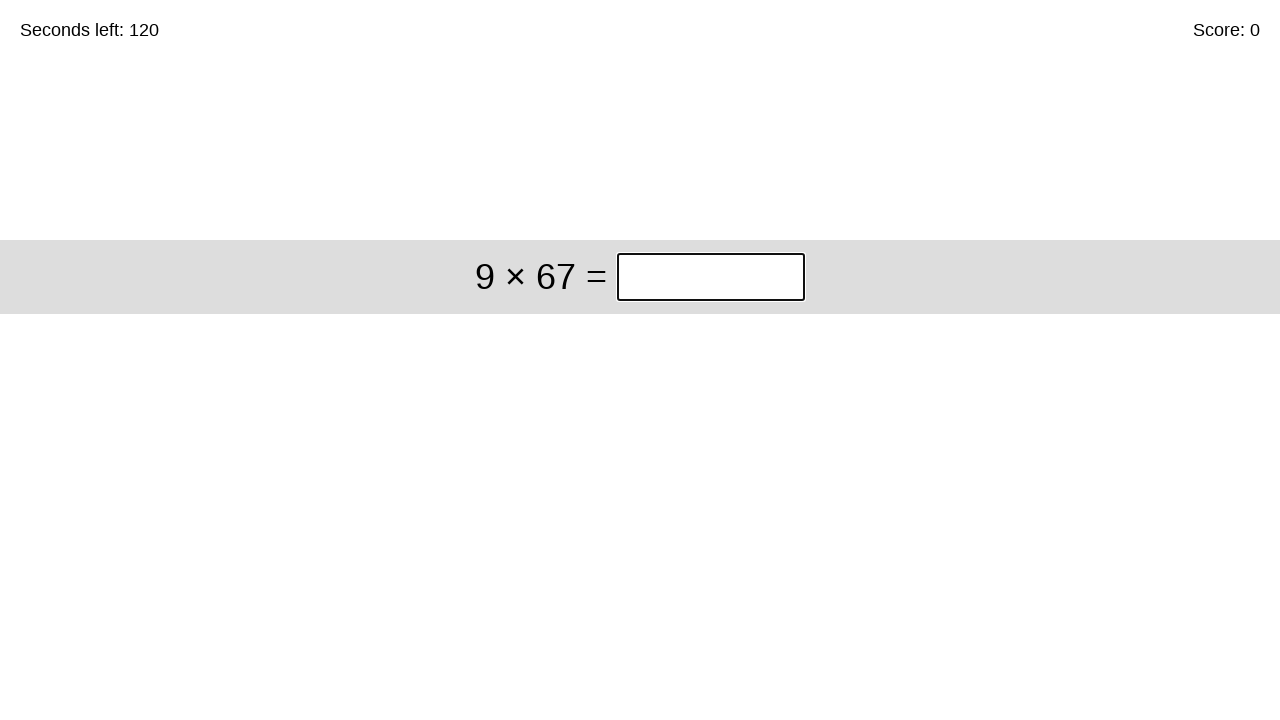

Retrieved equation from screen: Seconds left: 120
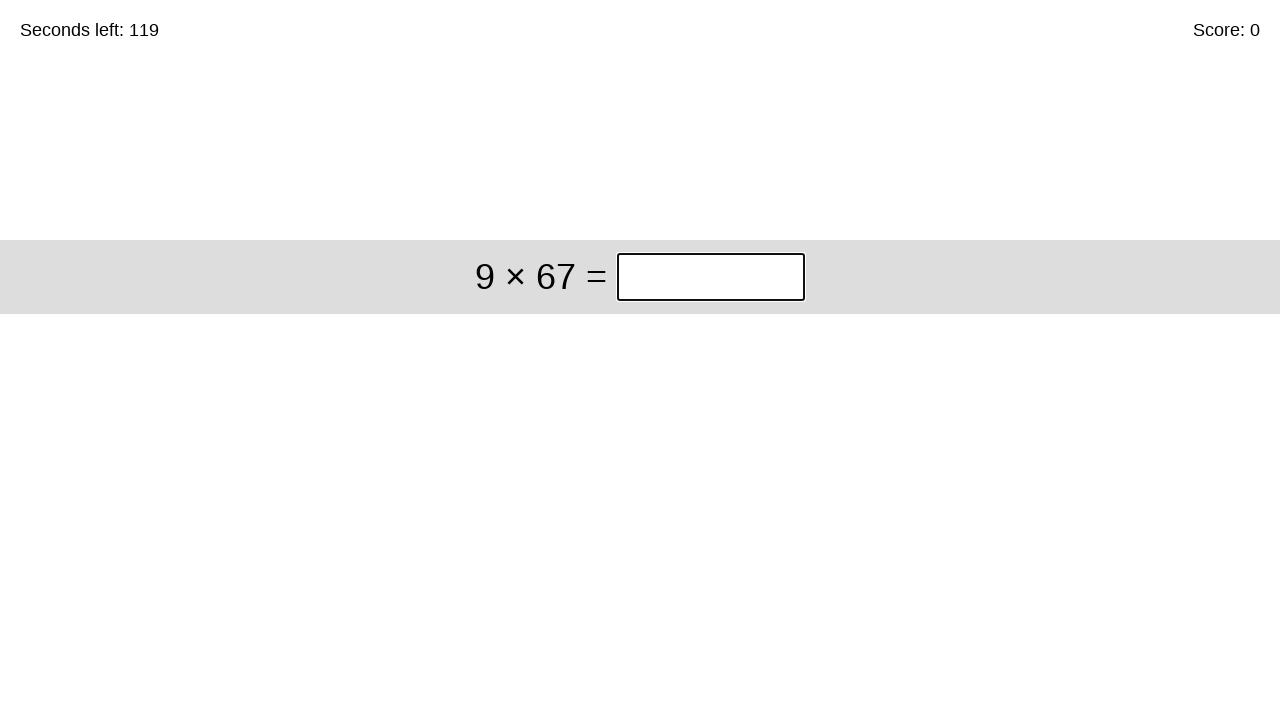

Retrieved equation from screen: Seconds left: 119
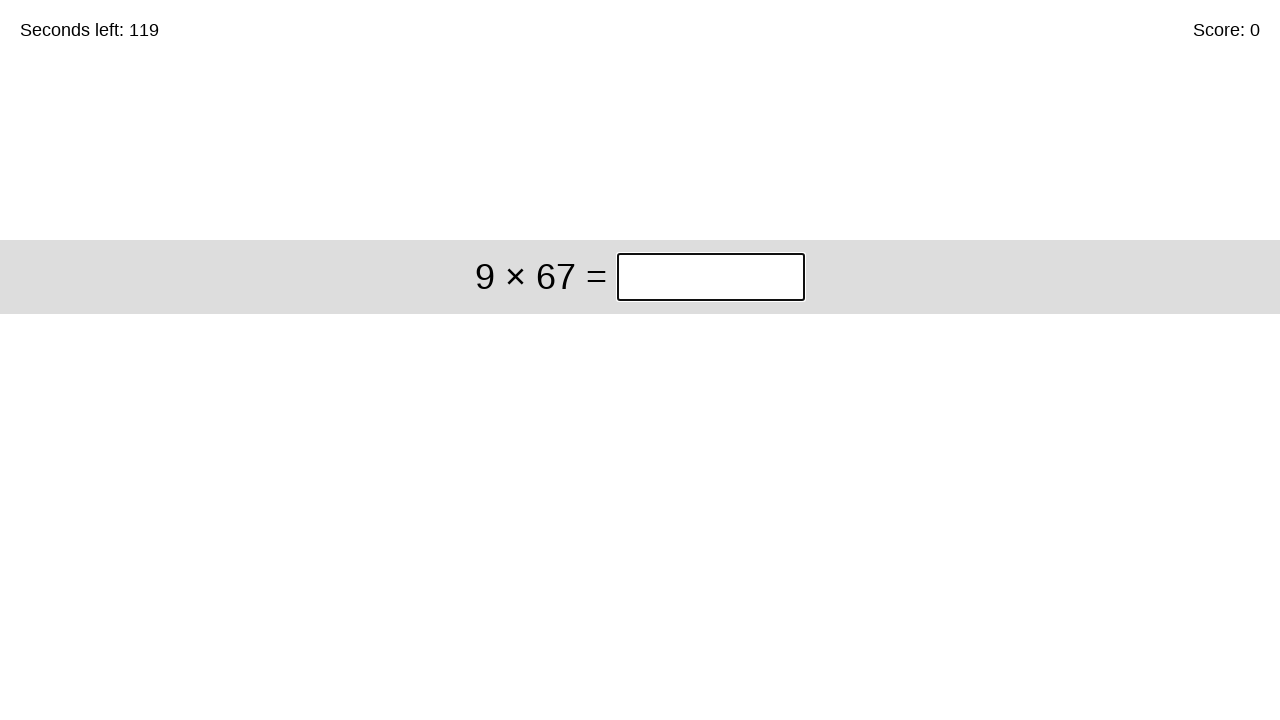

Retrieved equation from screen: Seconds left: 119
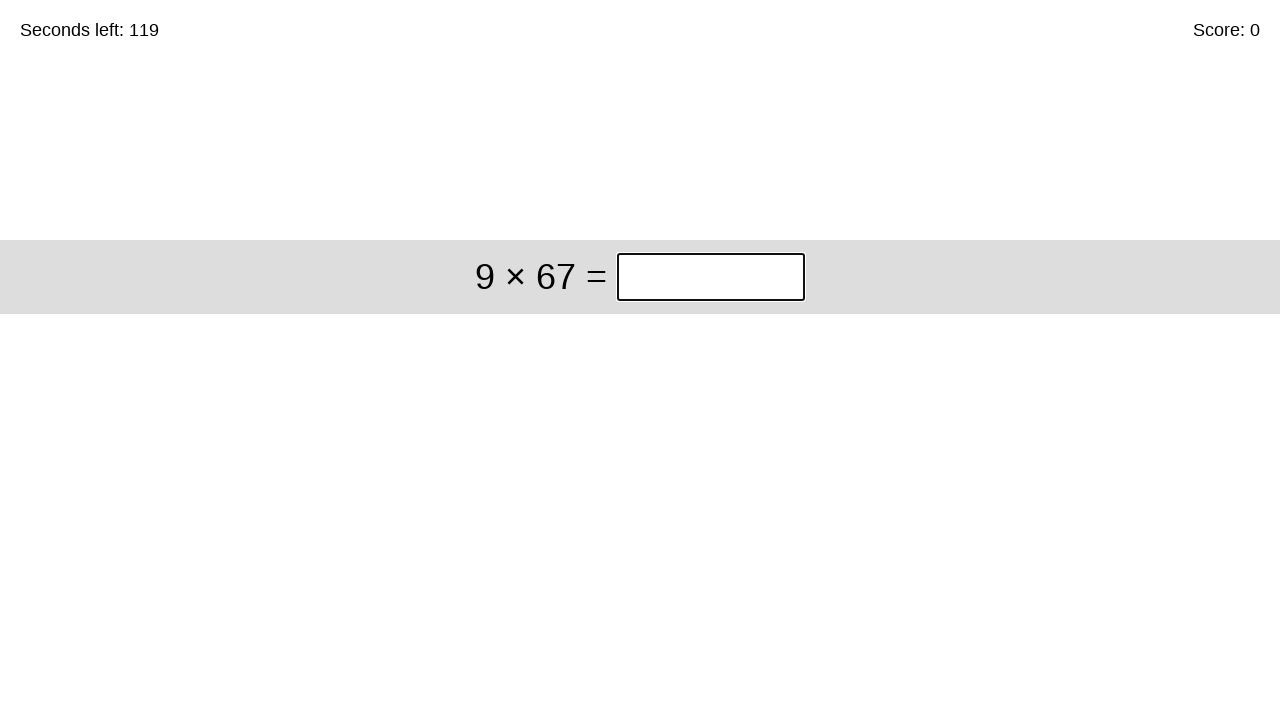

Retrieved equation from screen: Seconds left: 119
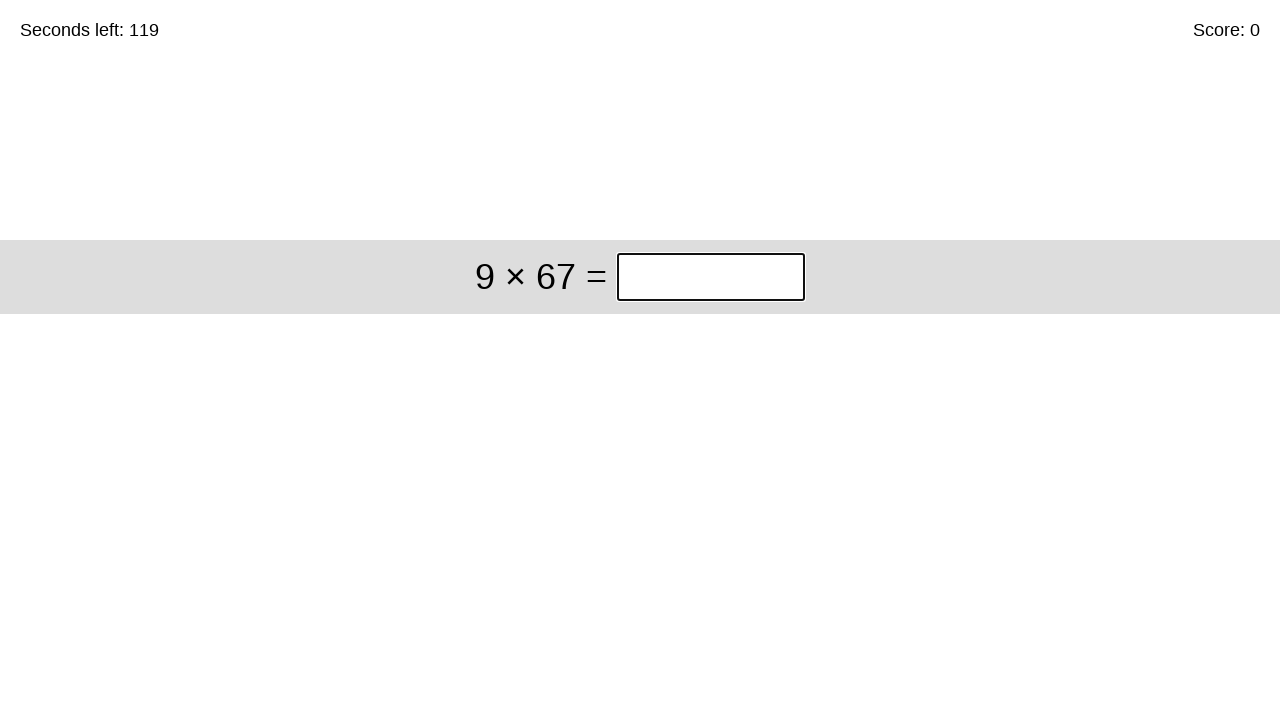

Retrieved equation from screen: Seconds left: 119
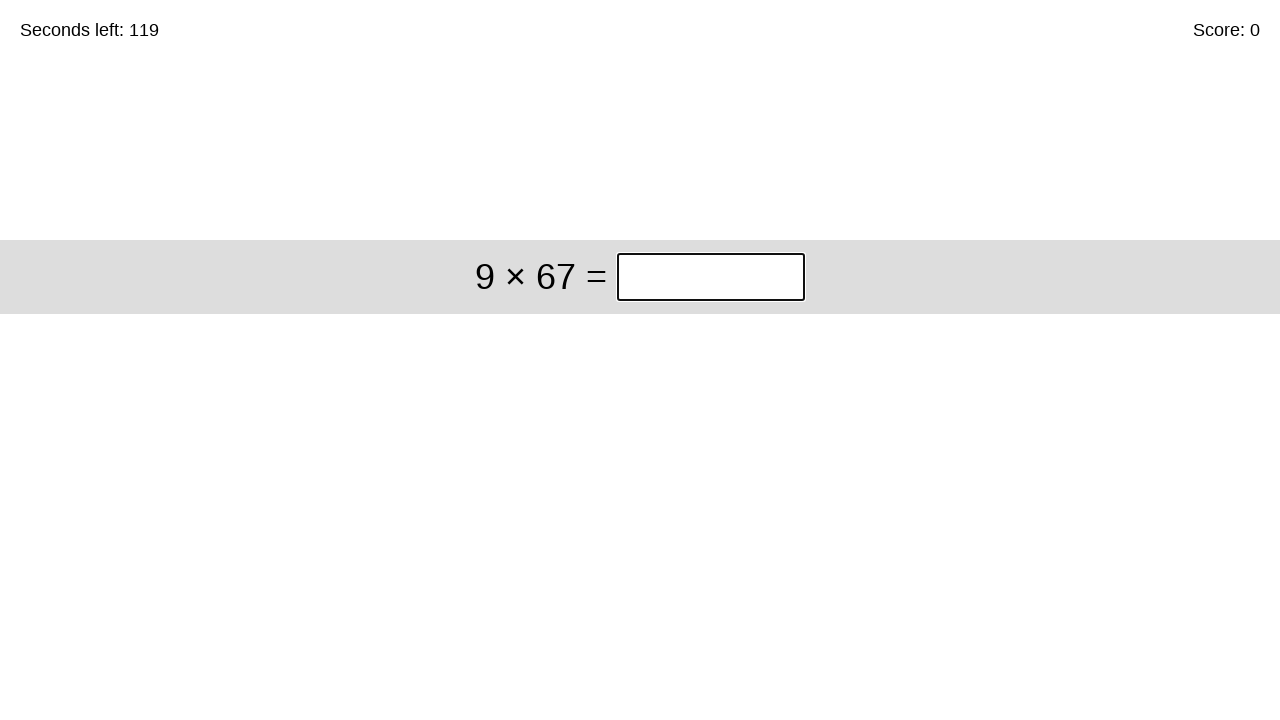

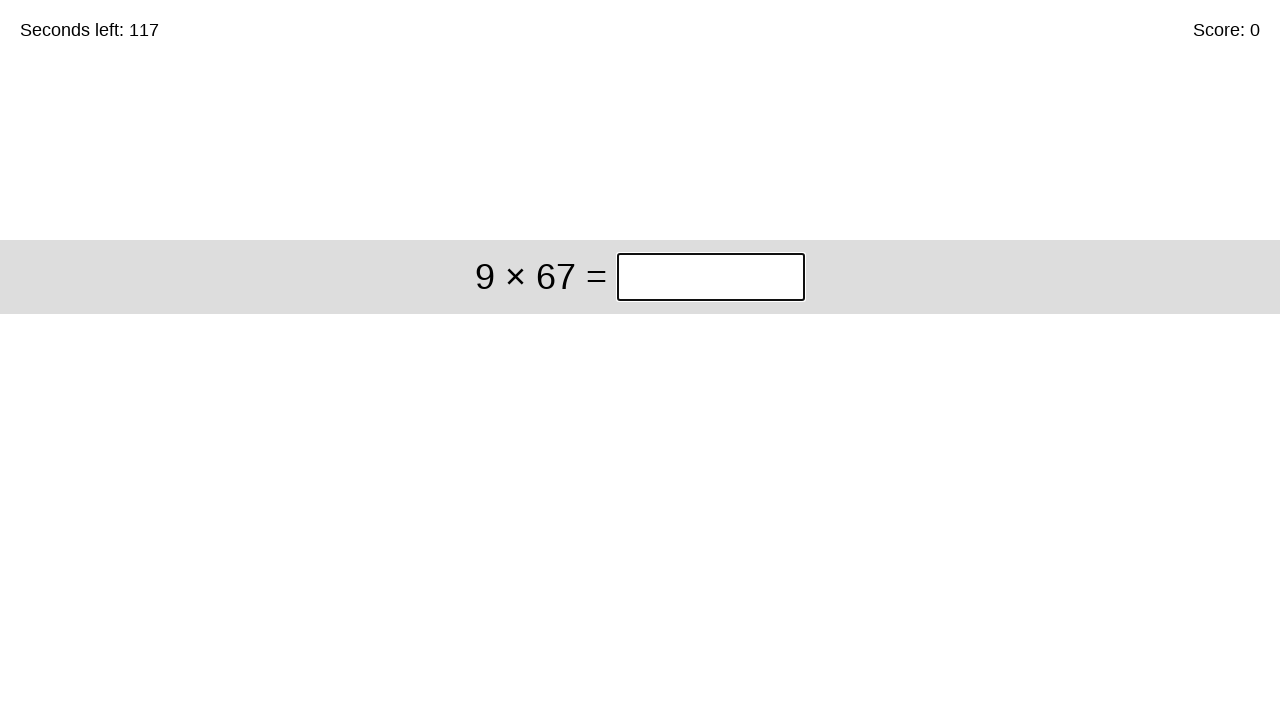